Tests checkbox selection, dropdown selection, text input, and alert handling on an automation practice page

Starting URL: https://rahulshettyacademy.com/AutomationPractice/

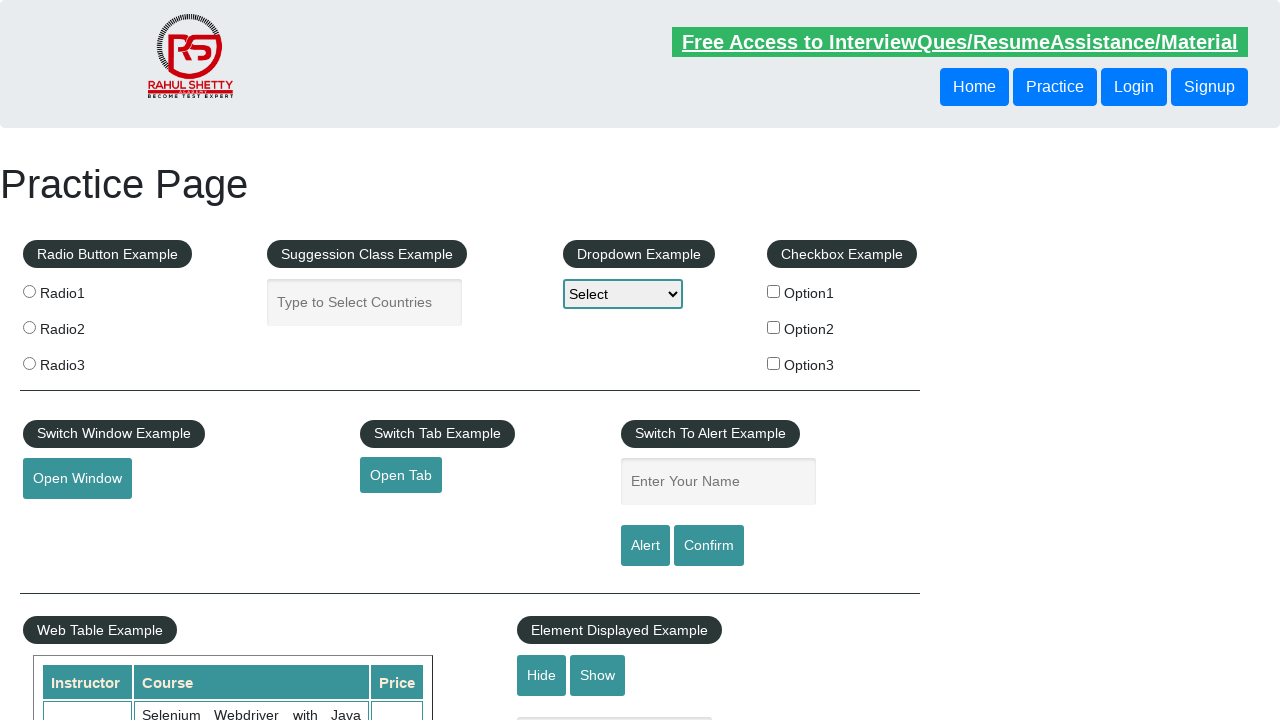

Clicked checkbox option 3 at (774, 363) on input#checkBoxOption3
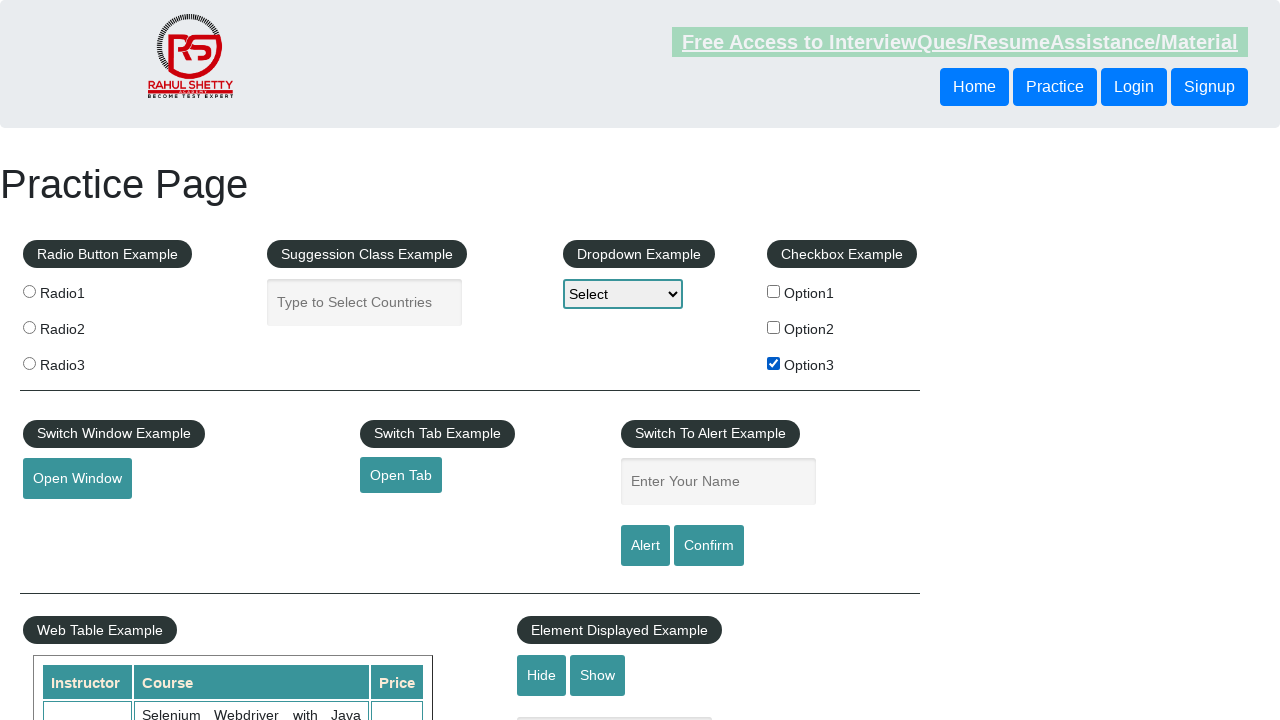

Selected Option3 from dropdown on select#dropdown-class-example
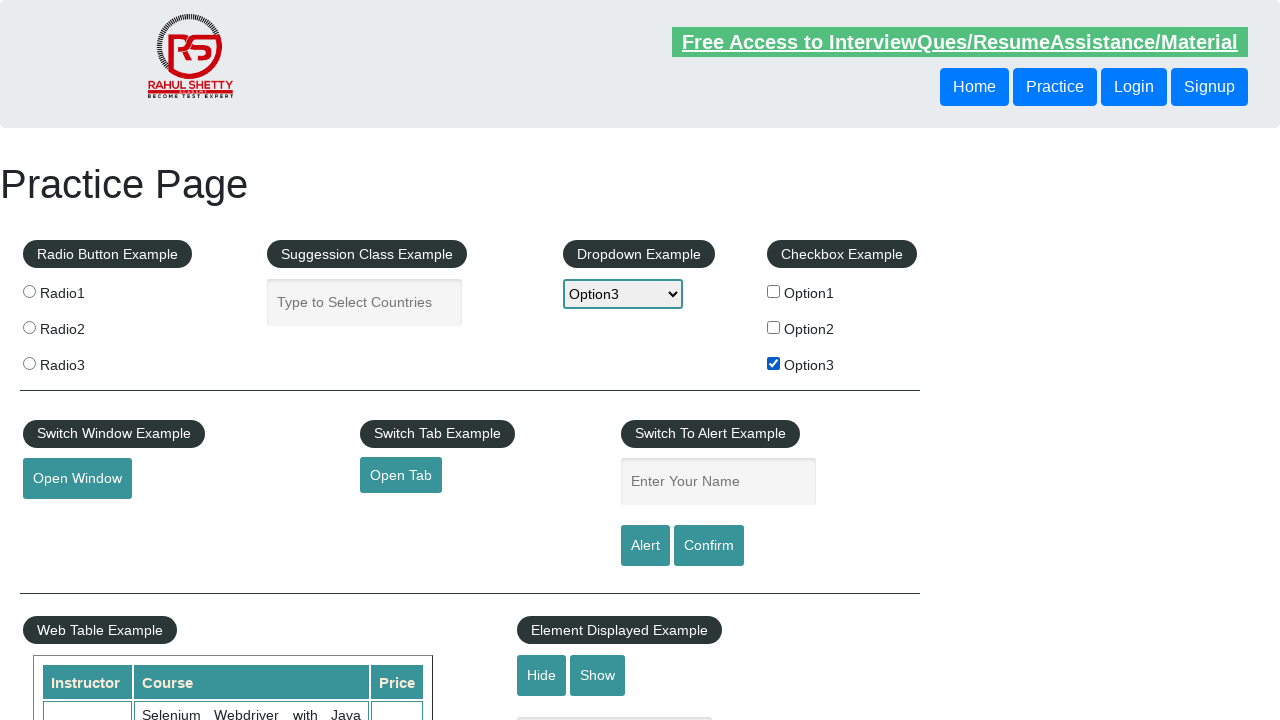

Filled name field with 'Option3' on input#name
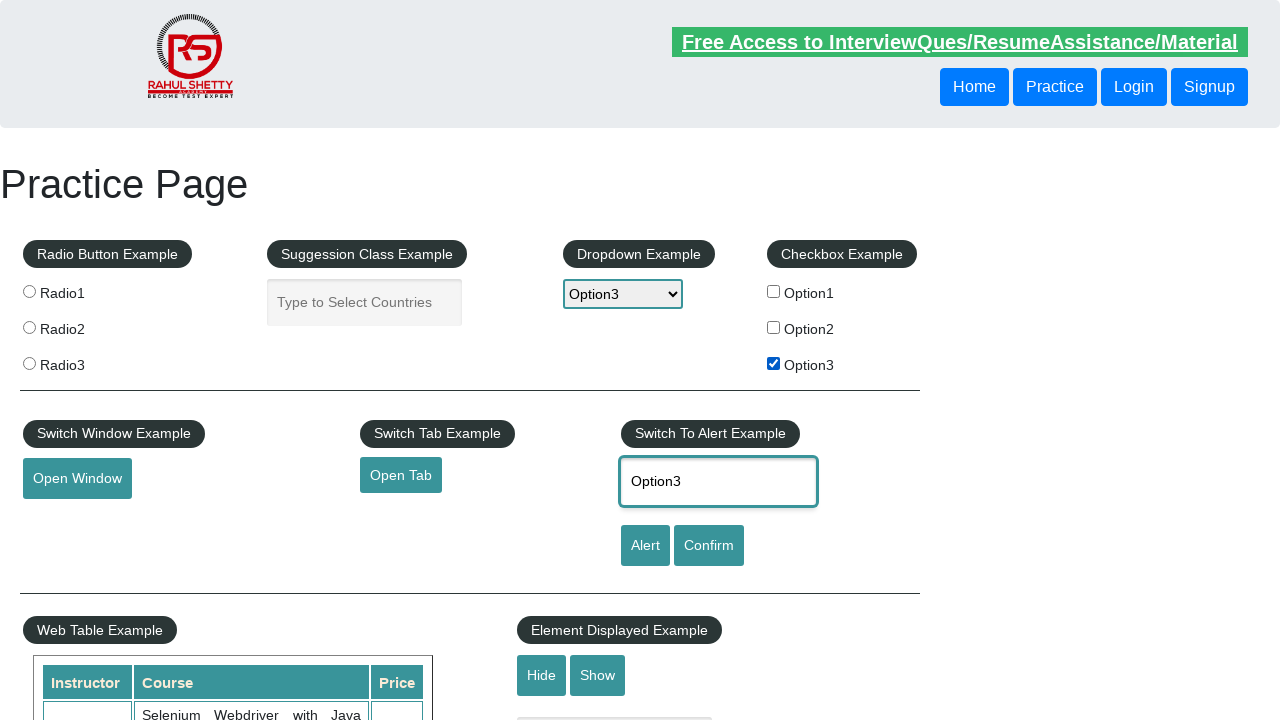

Clicked alert button at (645, 546) on input#alertbtn
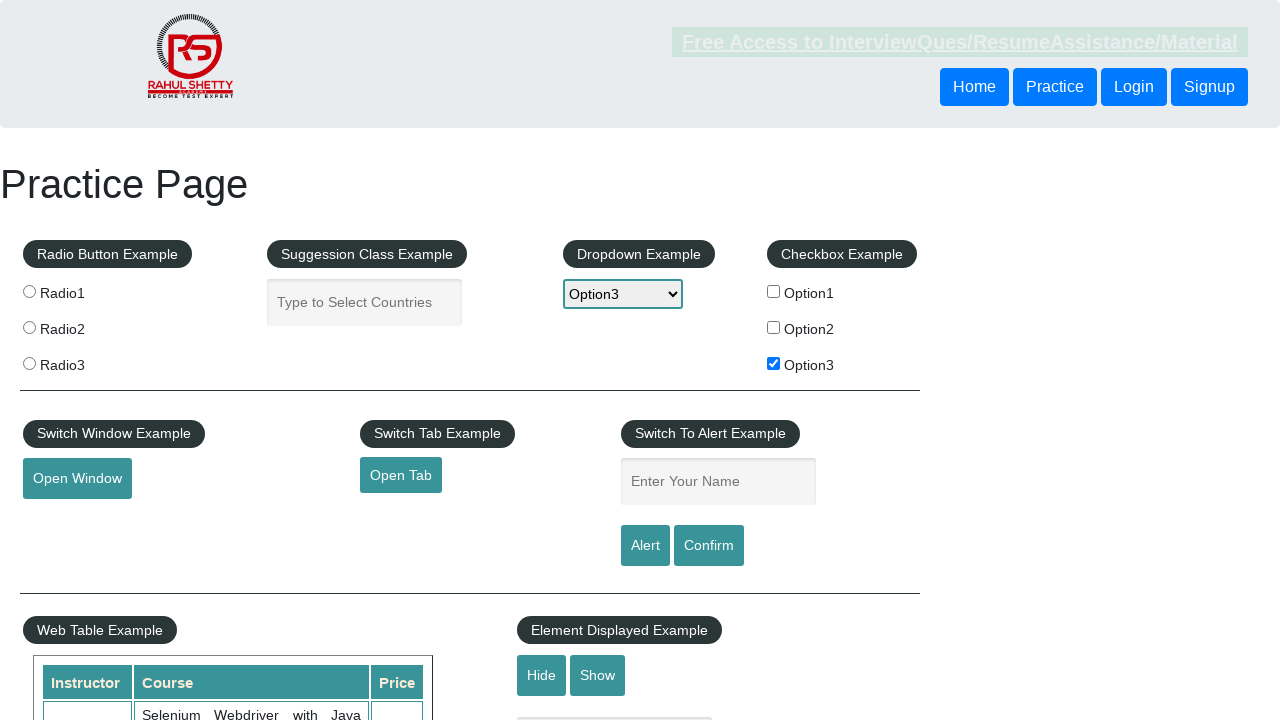

Set up alert dialog handler to accept dialogs
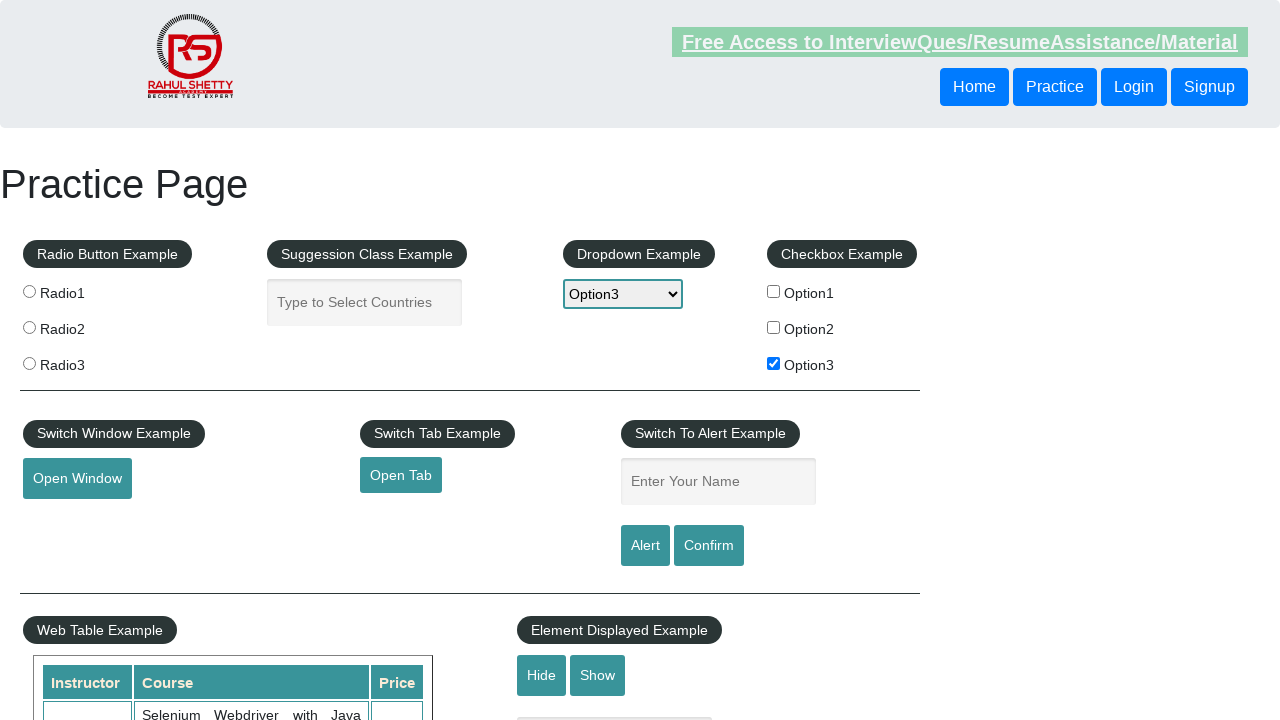

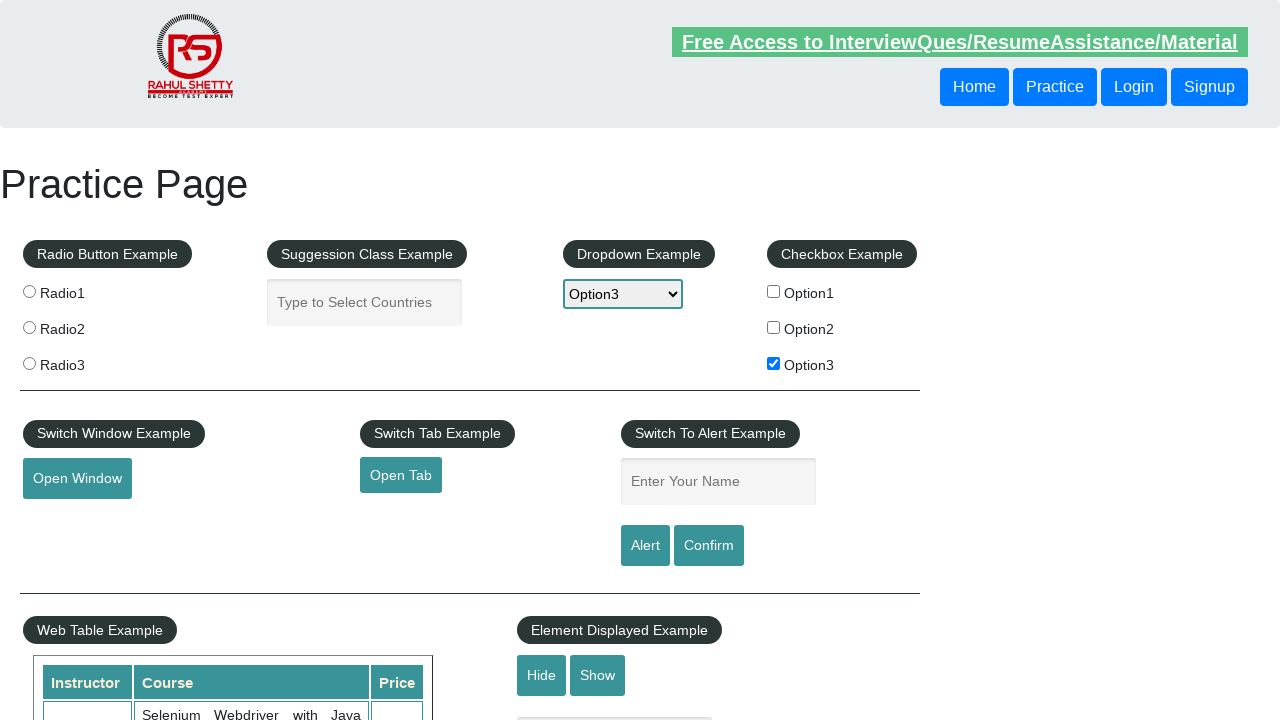